Tests alert handling functionality by entering a name and triggering an alert dialog, then accepting it

Starting URL: https://rahulshettyacademy.com/AutomationPractice/

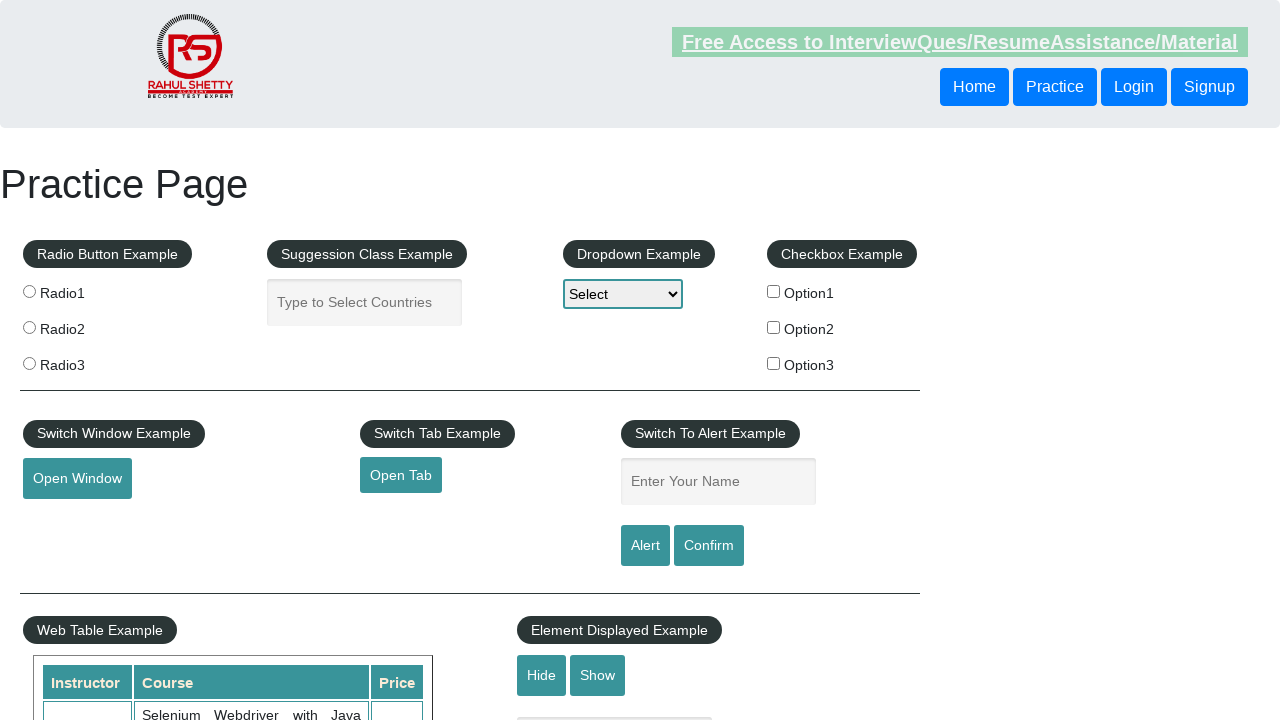

Filled name field with 'sai' on #name
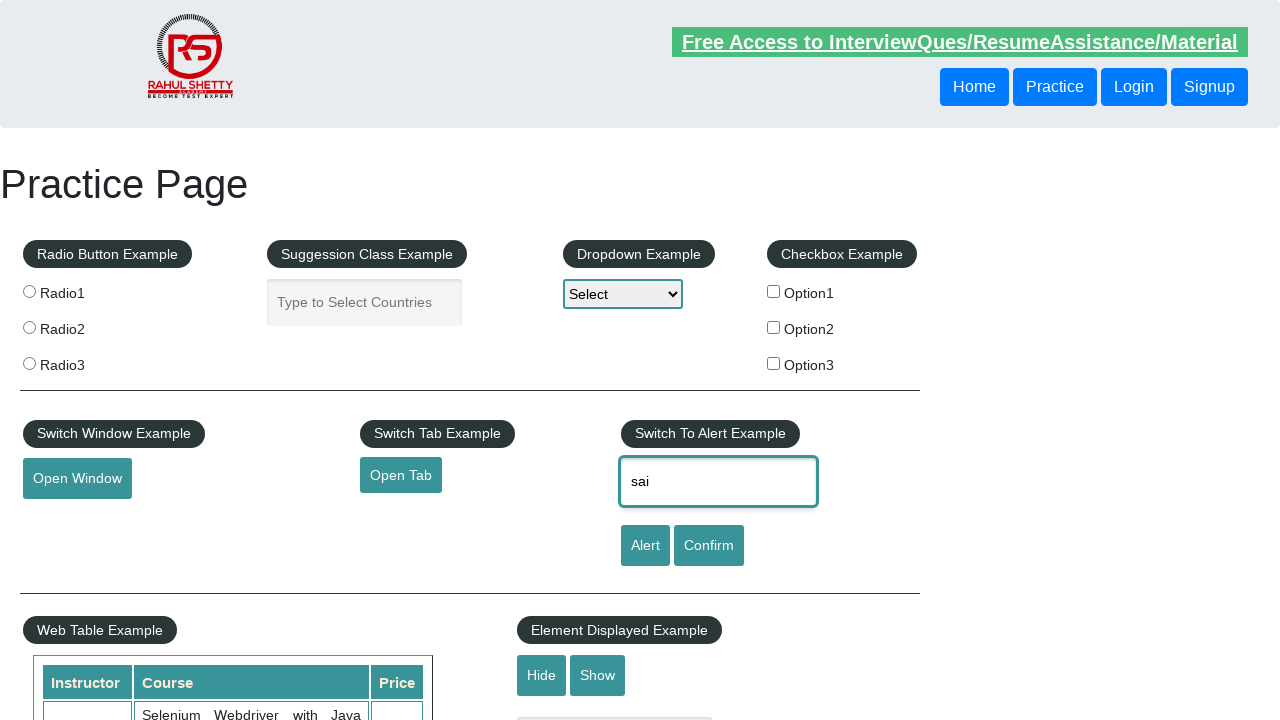

Clicked alert button to trigger alert dialog at (645, 546) on #alertbtn
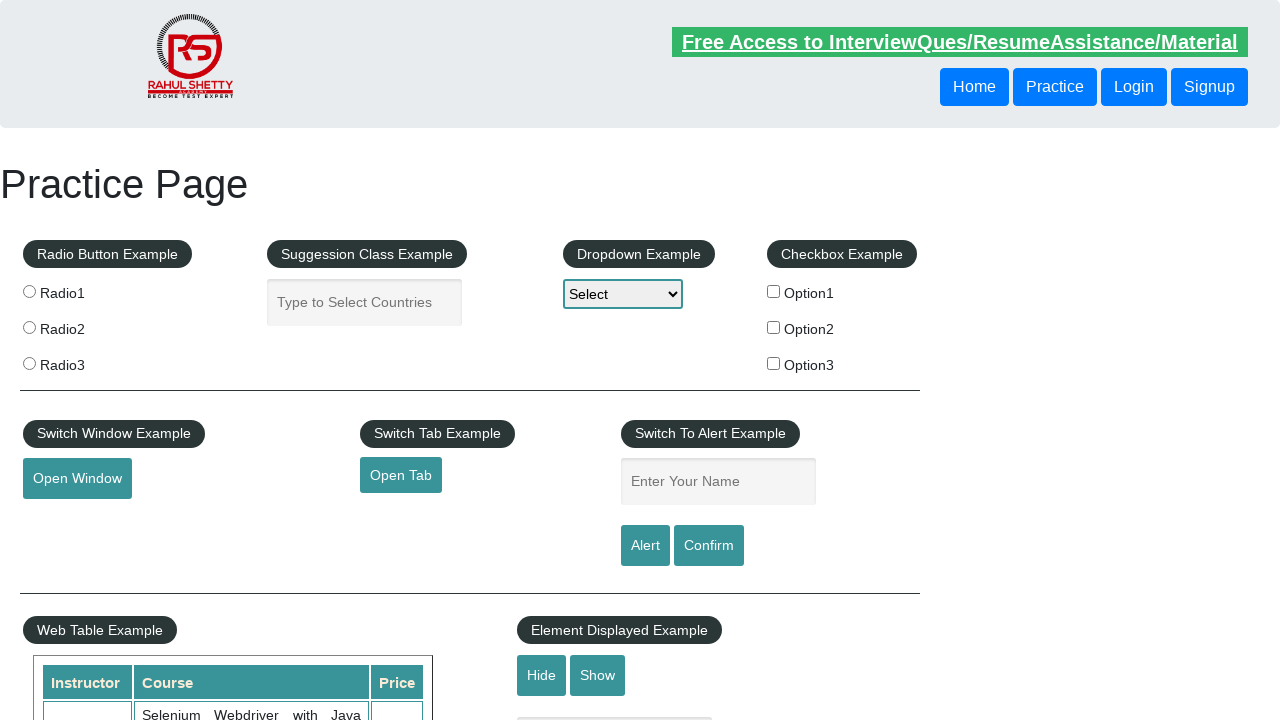

Set up dialog handler to accept alert
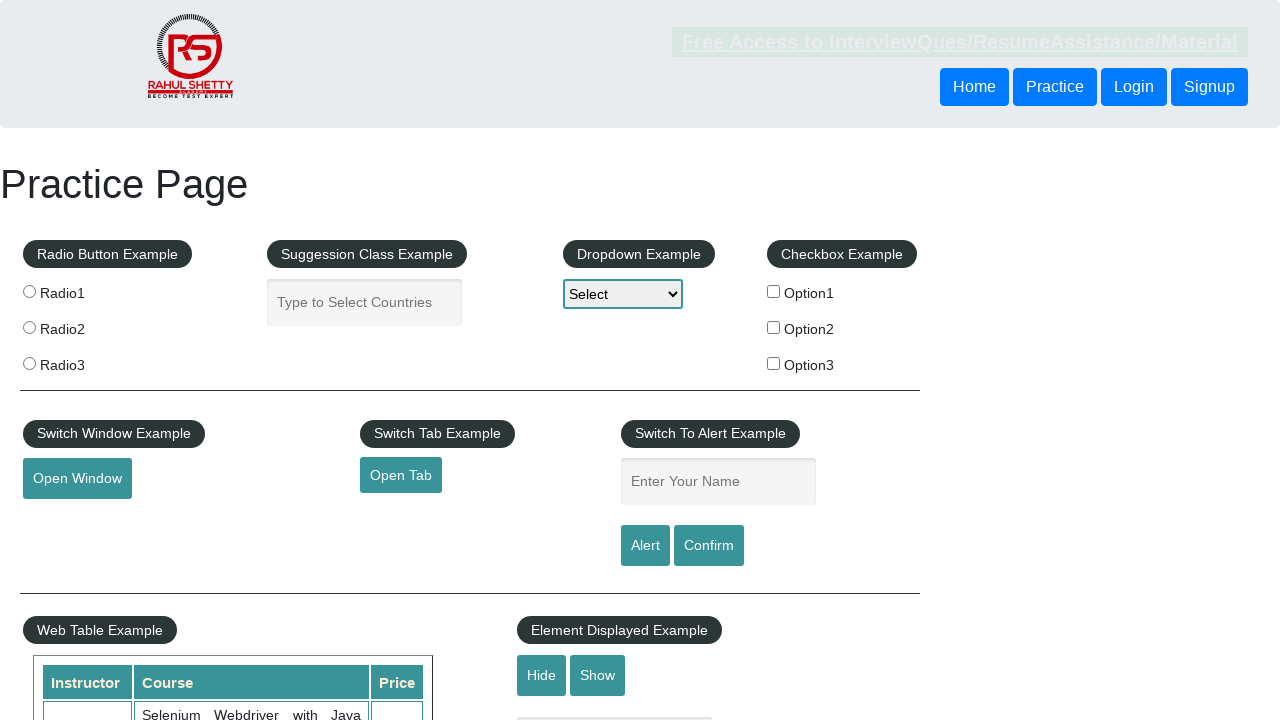

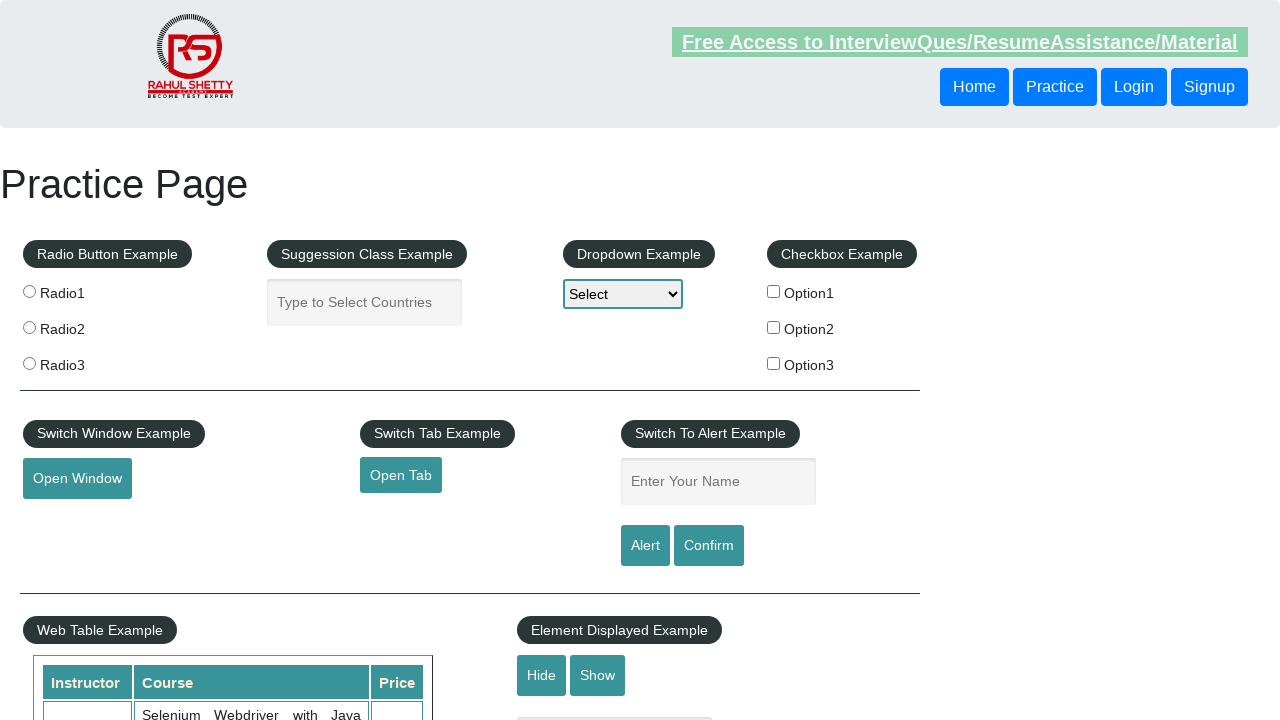